Tests autocomplete functionality by typing "ind" in the search field and navigating through dropdown suggestions using arrow keys until "India" is found, then selecting it

Starting URL: https://www.rahulshettyacademy.com/AutomationPractice/

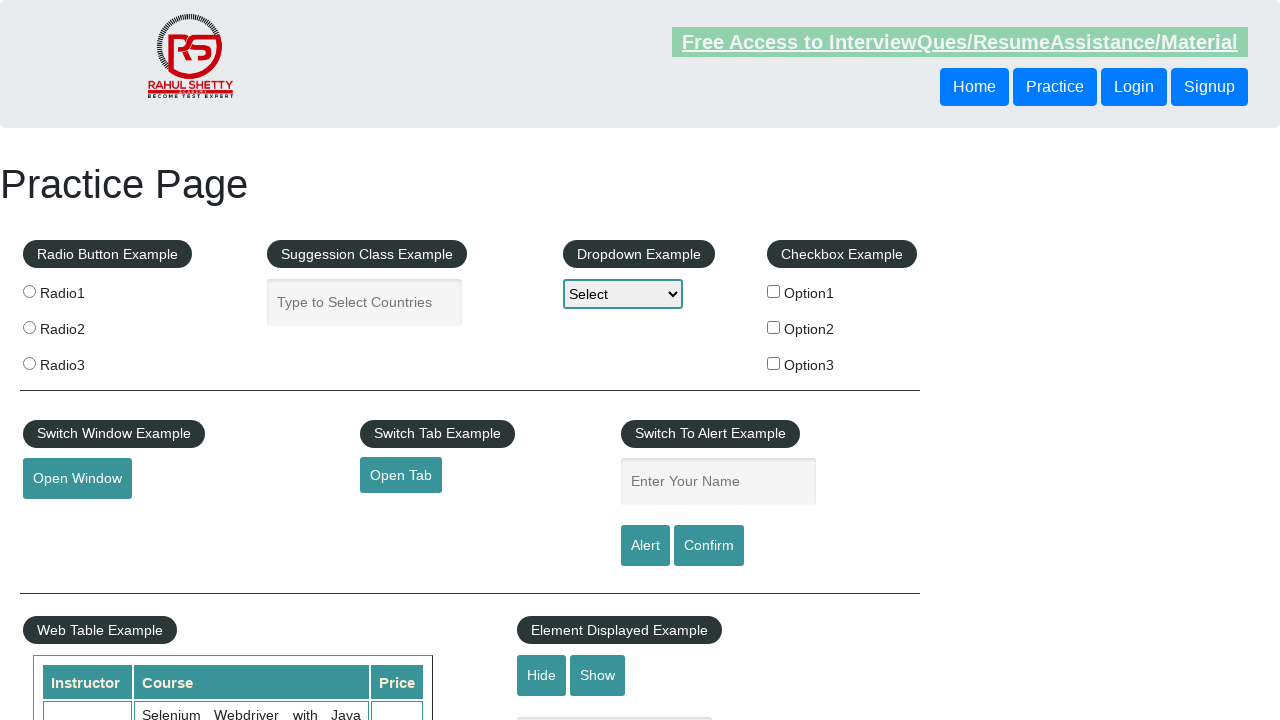

Typed 'ind' in autocomplete search field on #autocomplete
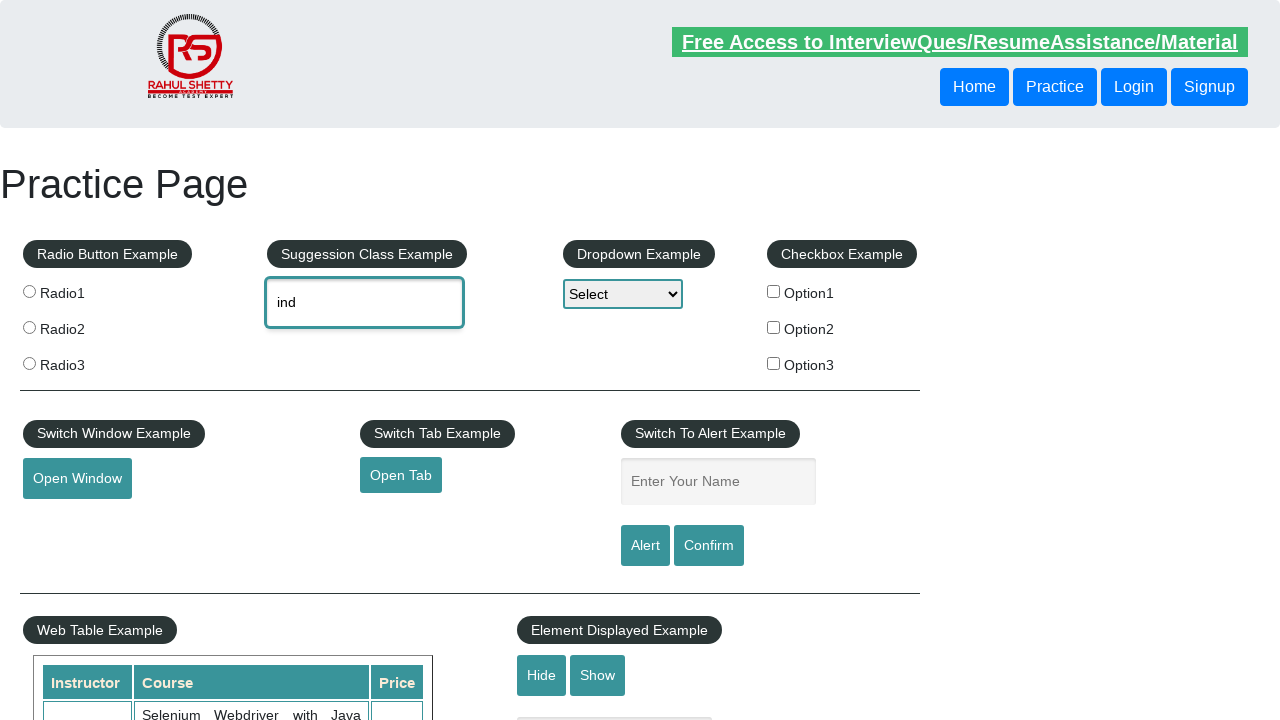

Autocomplete dropdown suggestions appeared
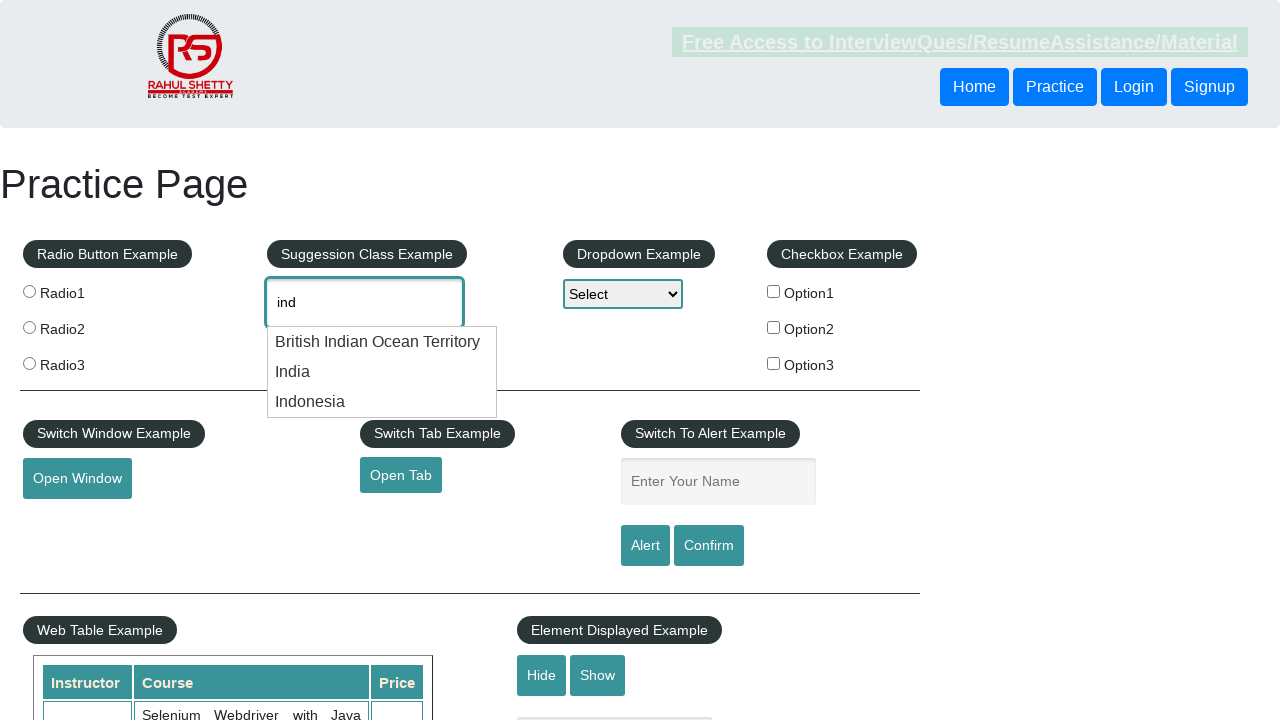

Retrieved 3 autocomplete suggestions
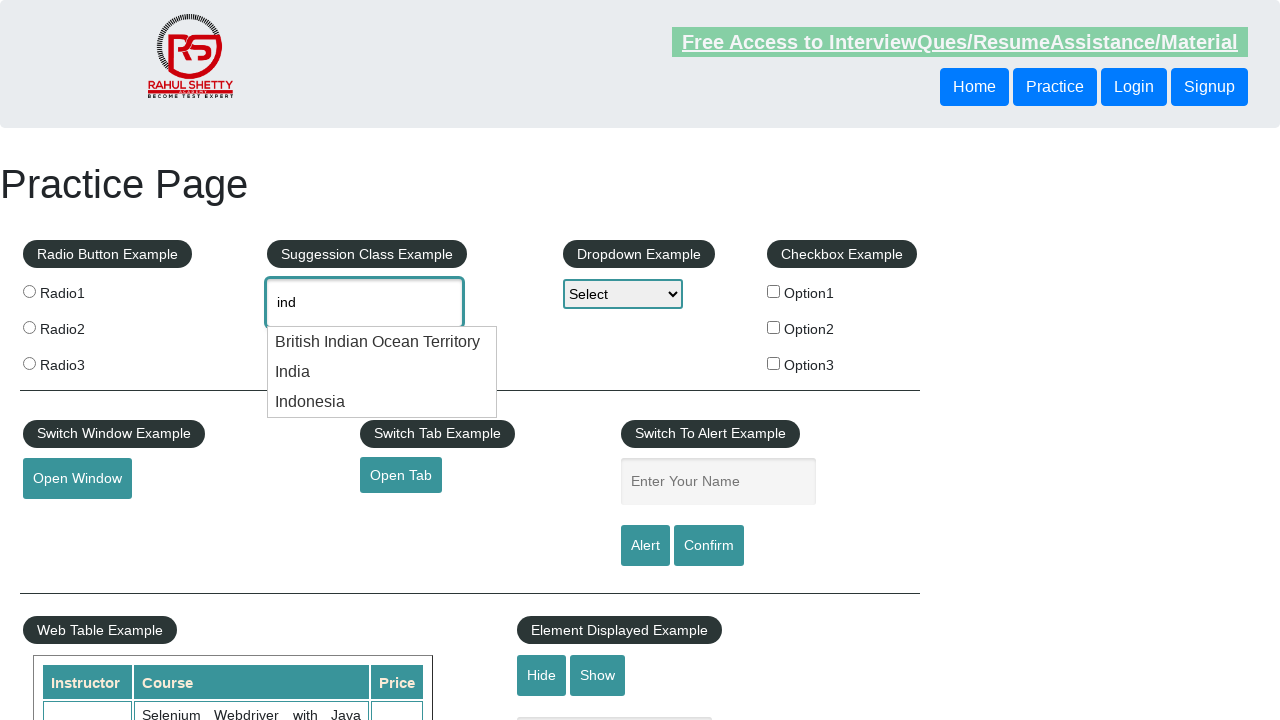

Pressed ArrowDown to navigate suggestion 1 on #autocomplete
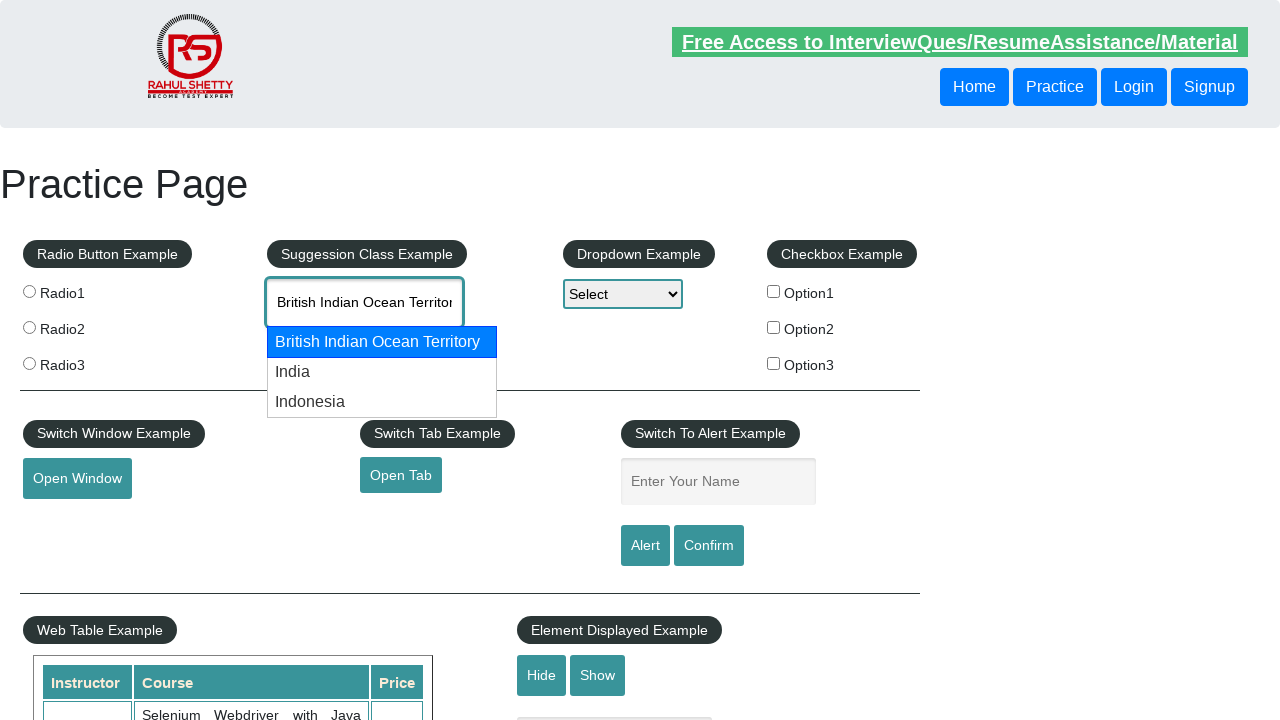

Evaluated autocomplete field value: 'British Indian Ocean Territory'
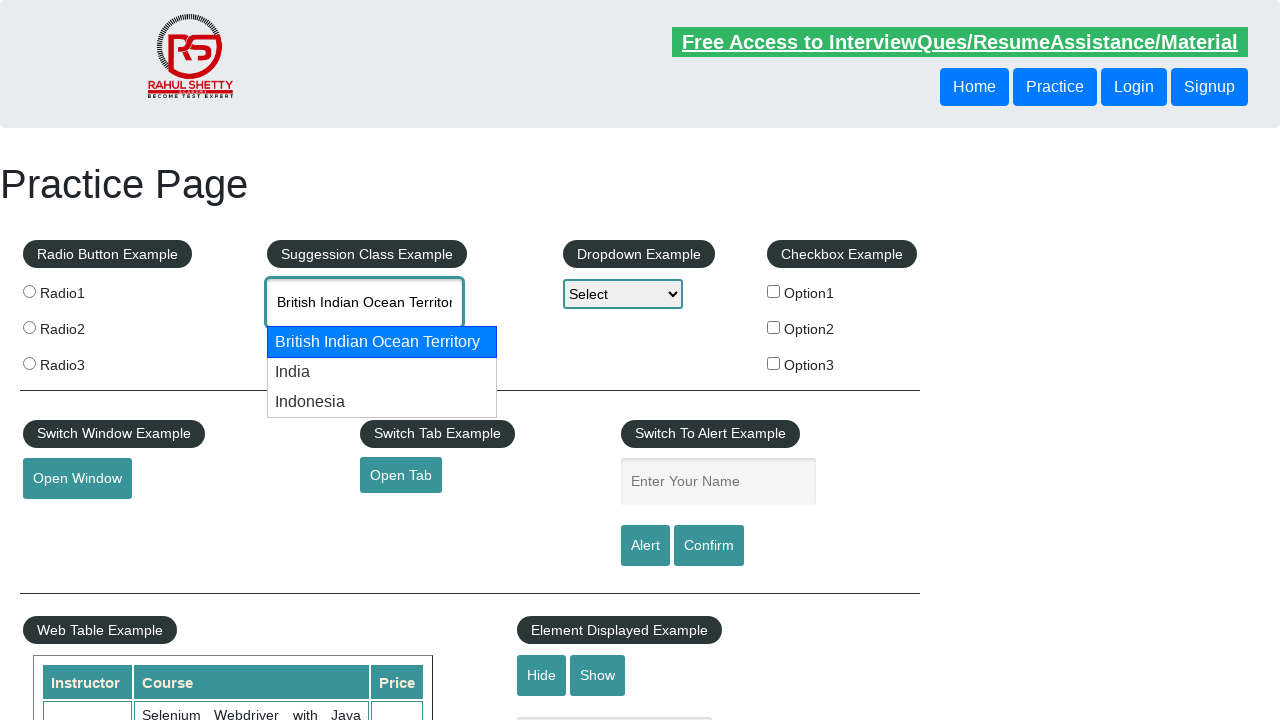

Found 'India' in autocomplete suggestions
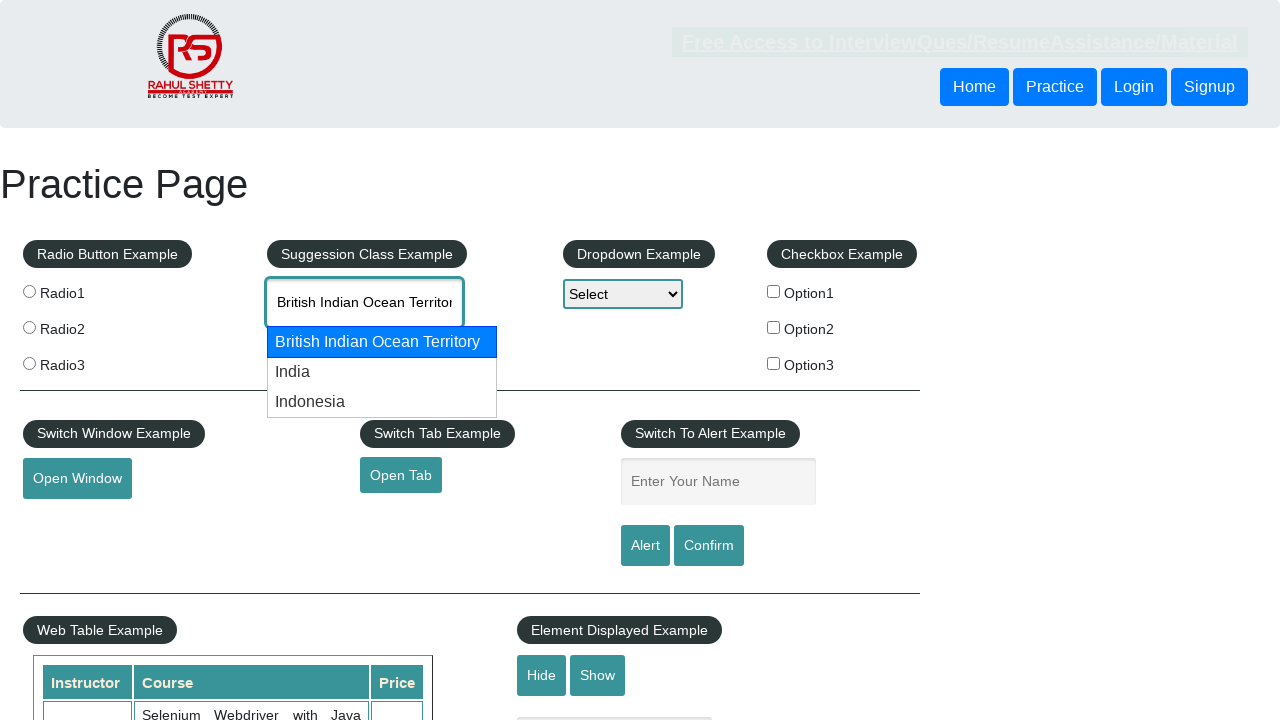

Pressed Enter to select 'India' from dropdown on #autocomplete
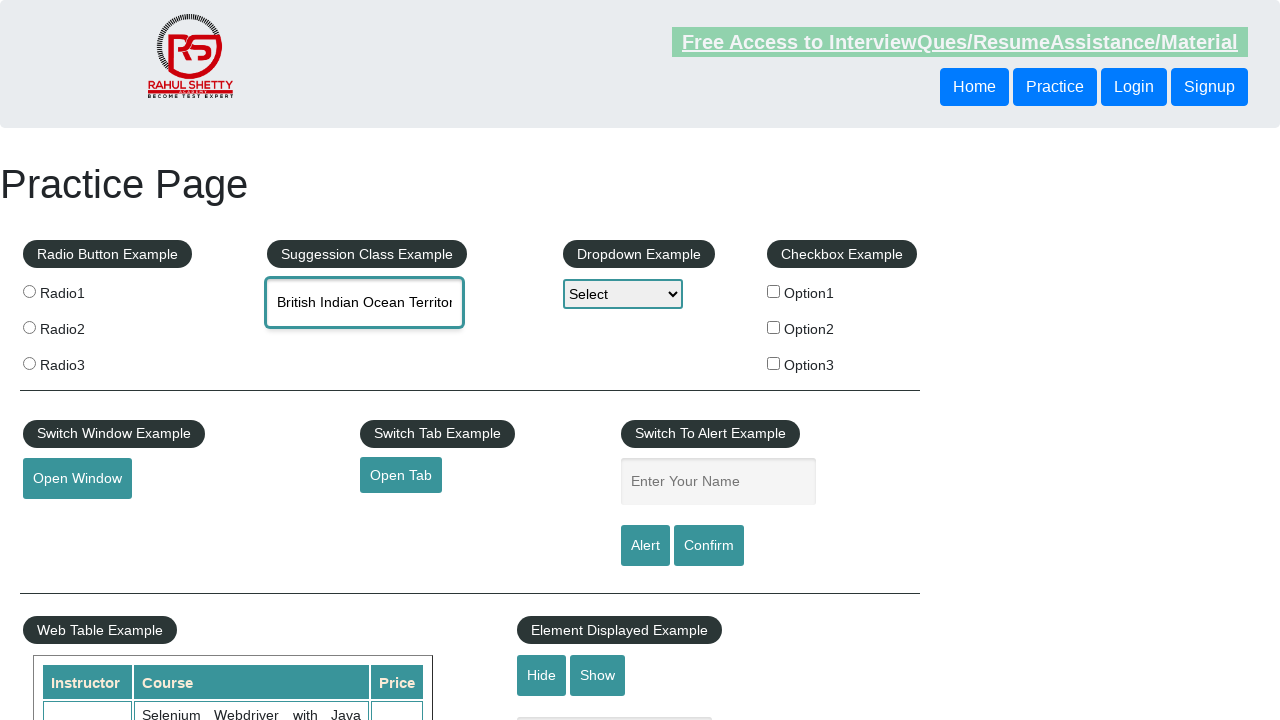

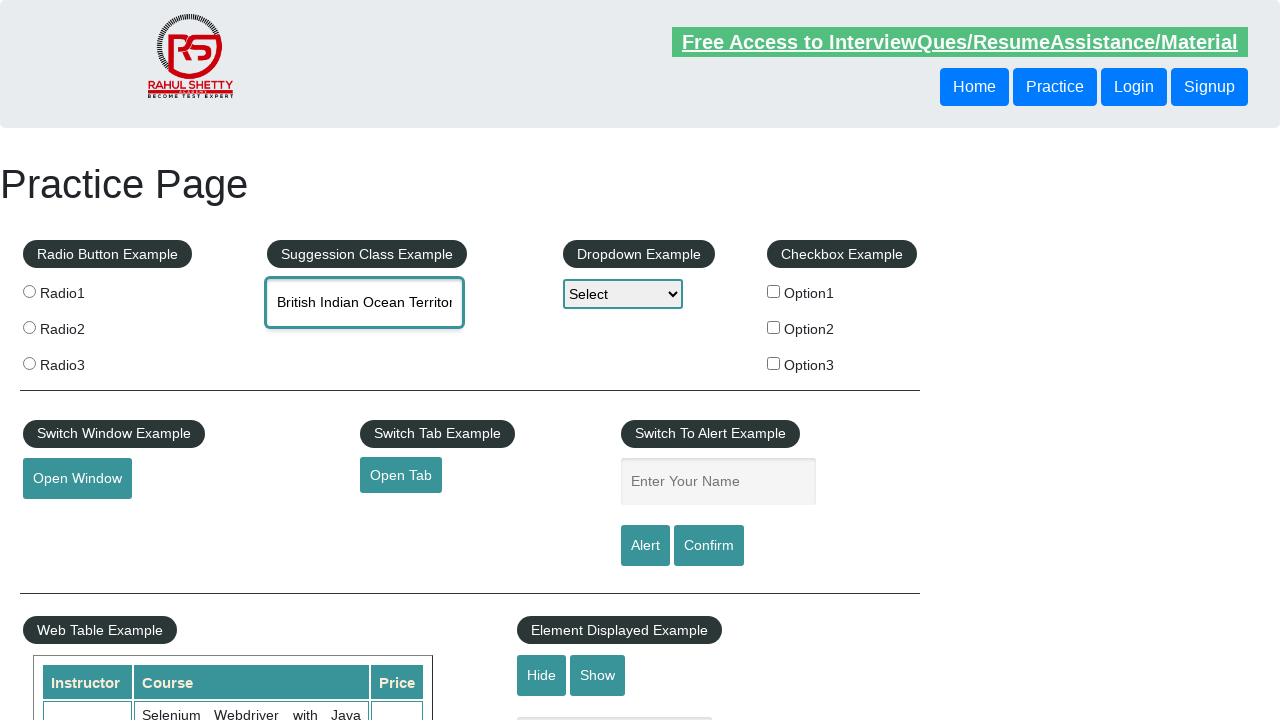